Hovers over Main Item 2 to reveal submenu and clicks on Sub Item

Starting URL: https://demoqa.com/menu

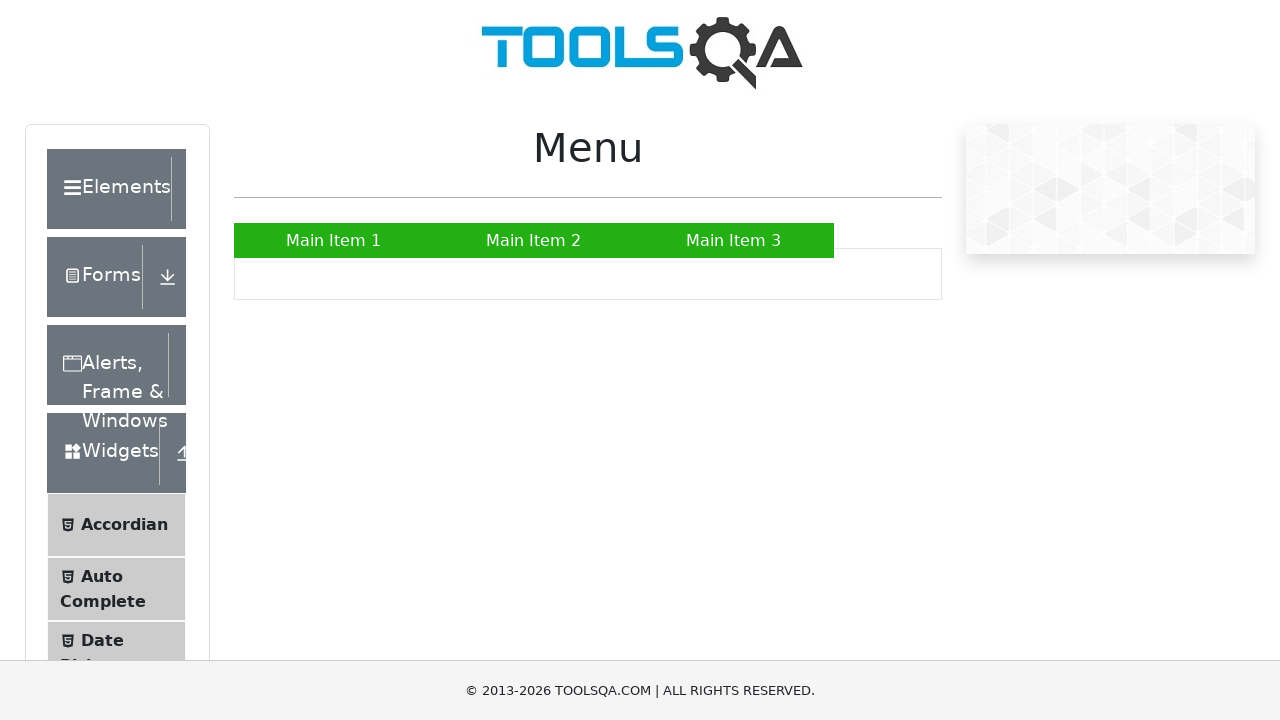

Hovered over Main Item 2 to reveal submenu at (534, 240) on a:has-text('Main Item 2')
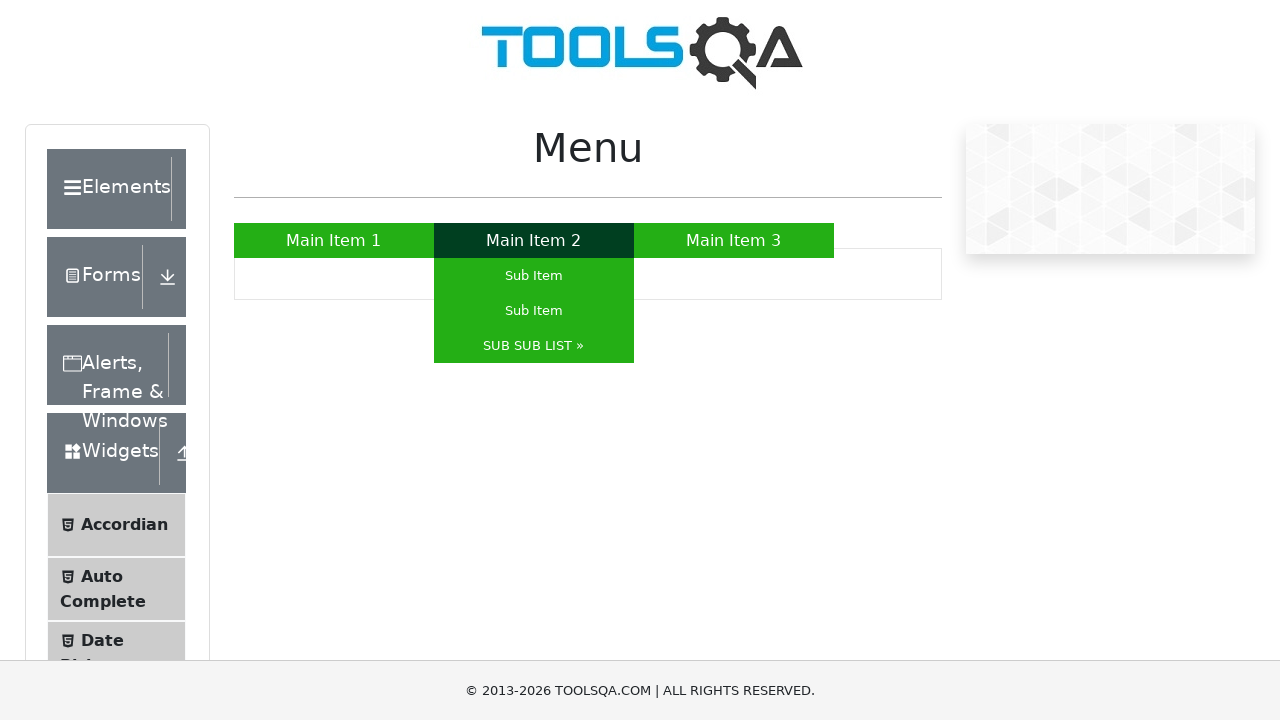

Clicked on Sub Item at (534, 276) on a:has-text('Sub Item')
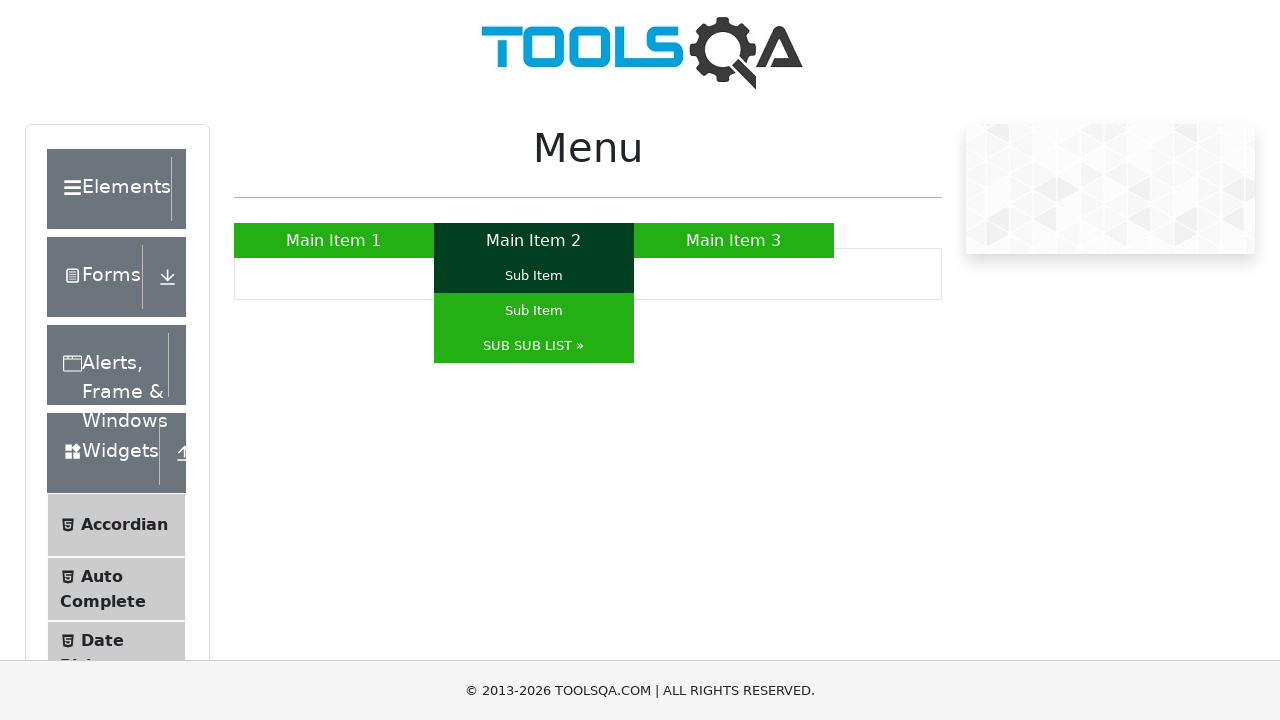

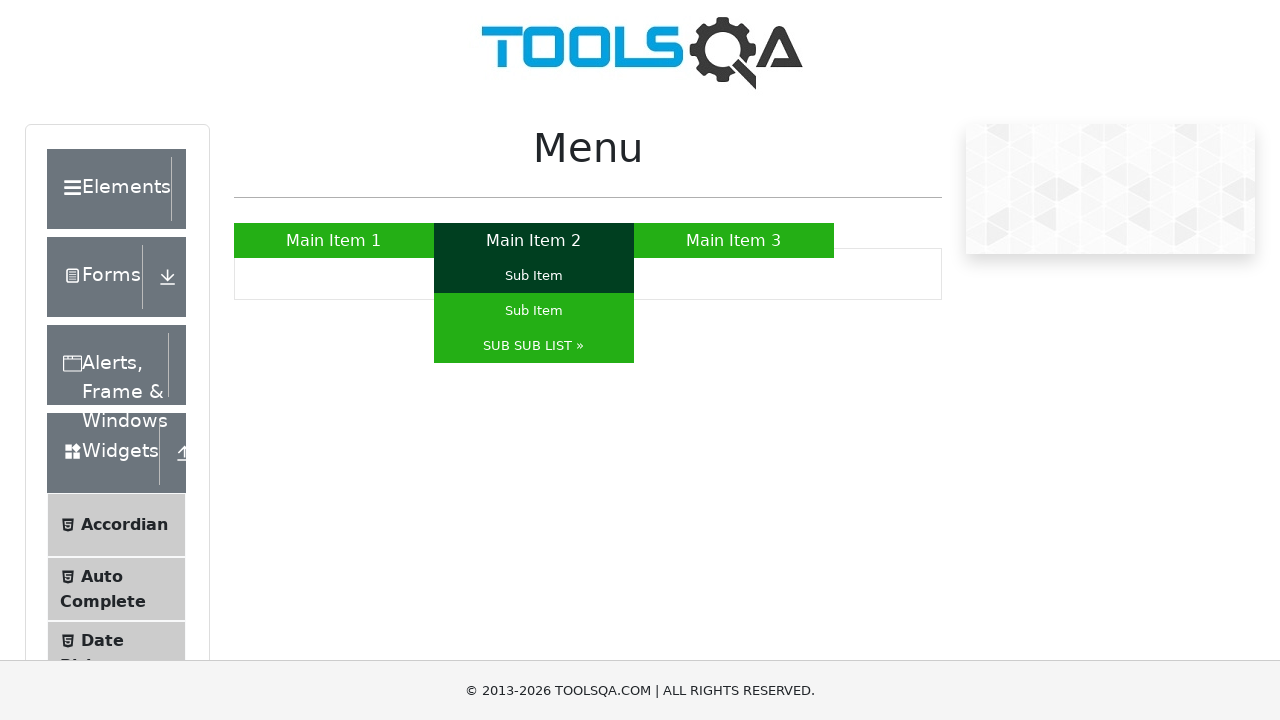